Tests password field by clicking and entering a password

Starting URL: https://bonigarcia.dev/selenium-webdriver-java/web-form.html

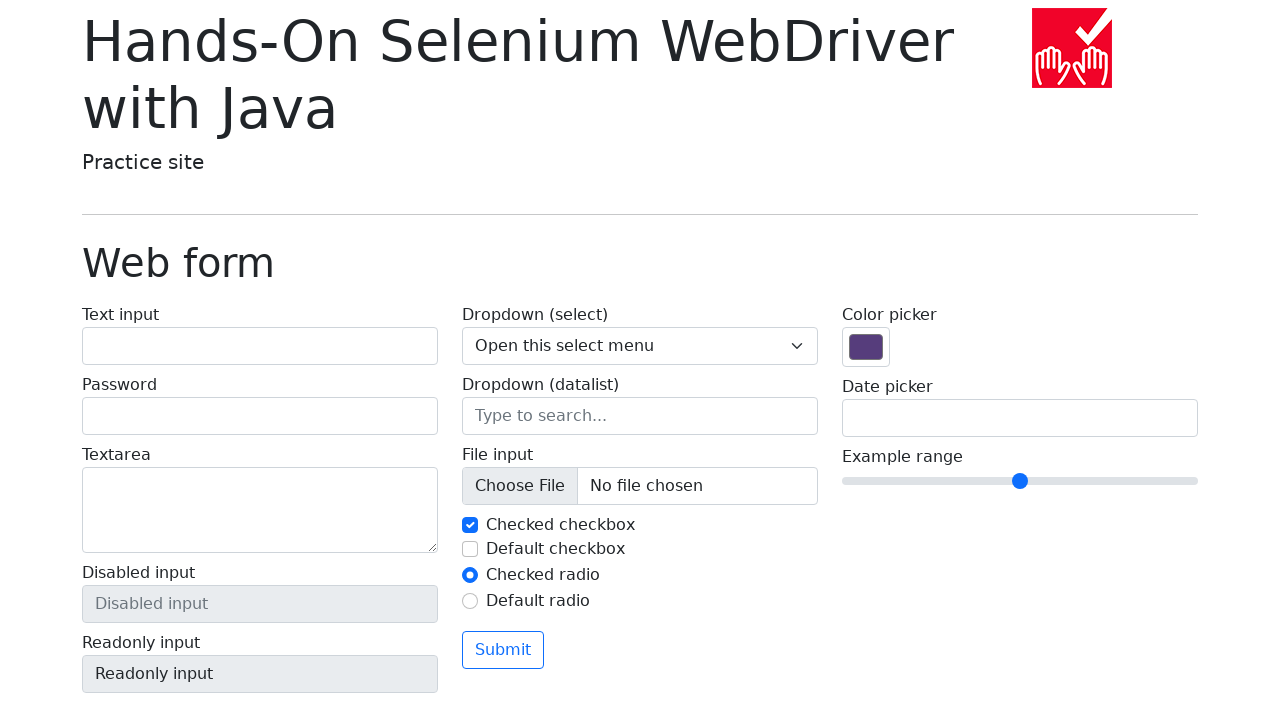

Located password field
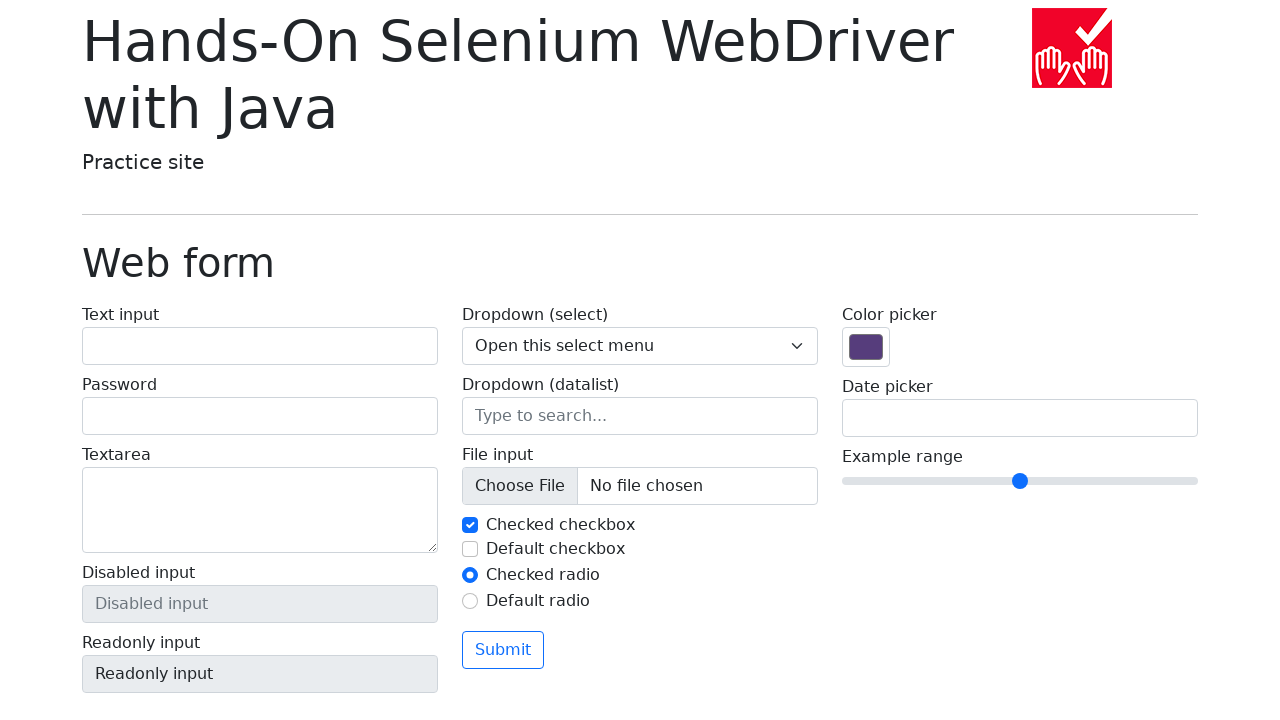

Clicked password field at (260, 416) on input[name='my-password']
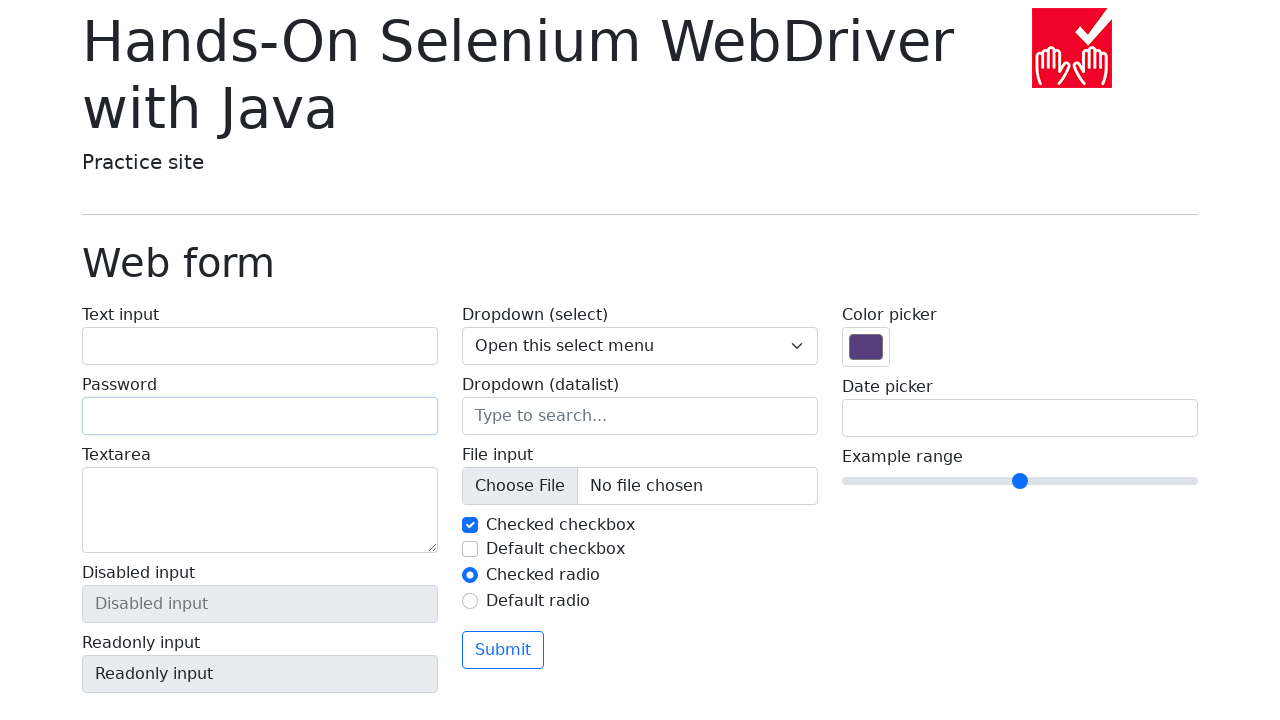

Entered password 'Java!' into password field on input[name='my-password']
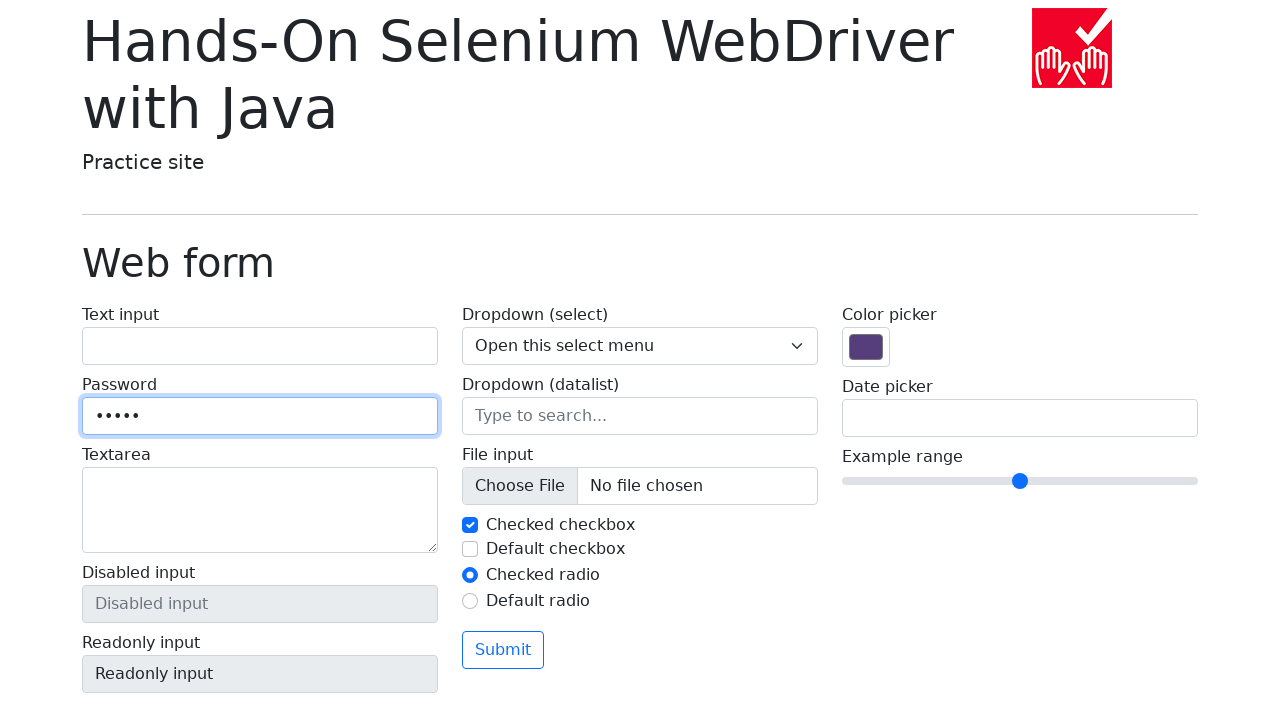

Verified password field contains 'Java!'
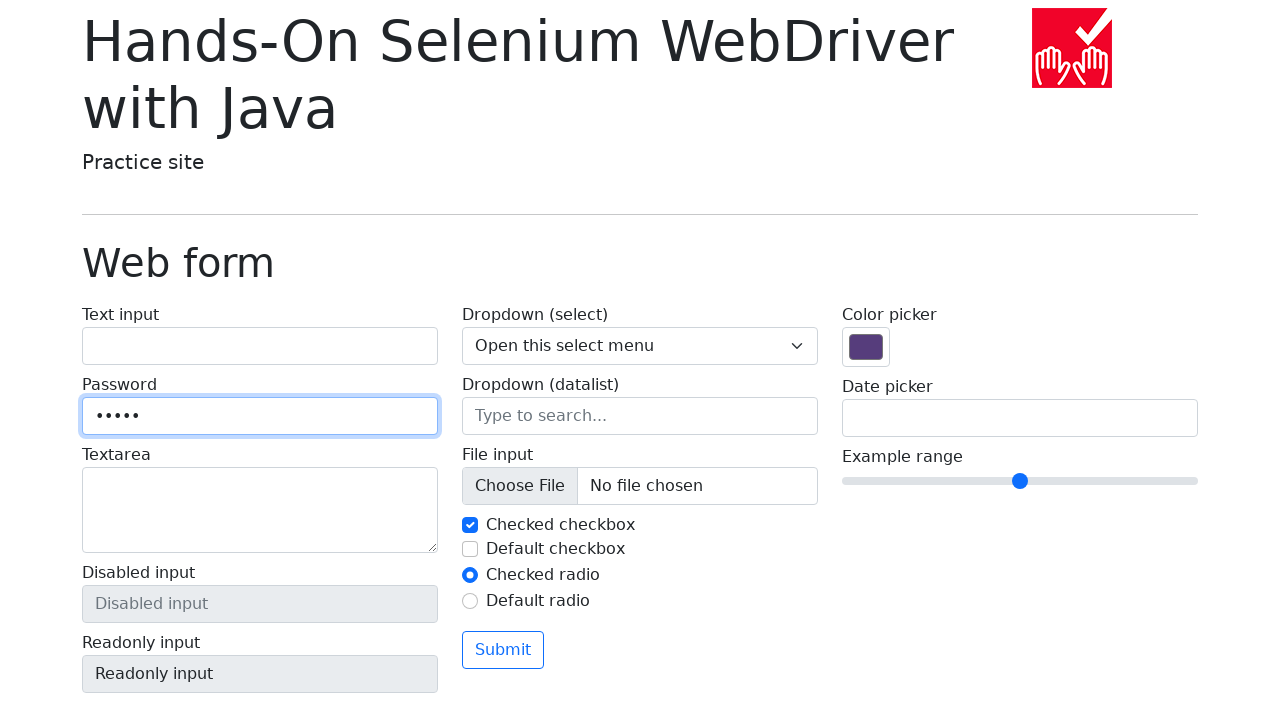

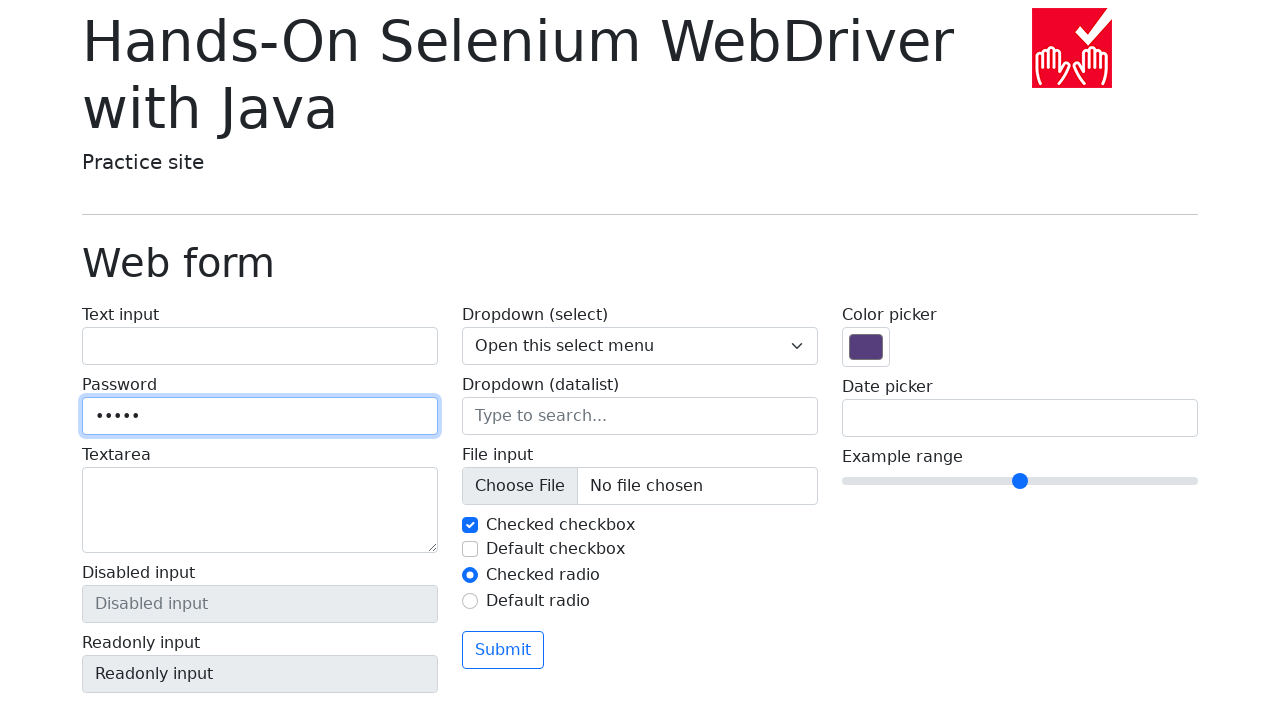